Navigates to GeeksforGeeks website and verifies the page loads by checking the title and URL are accessible.

Starting URL: https://www.geeksforgeeks.org/

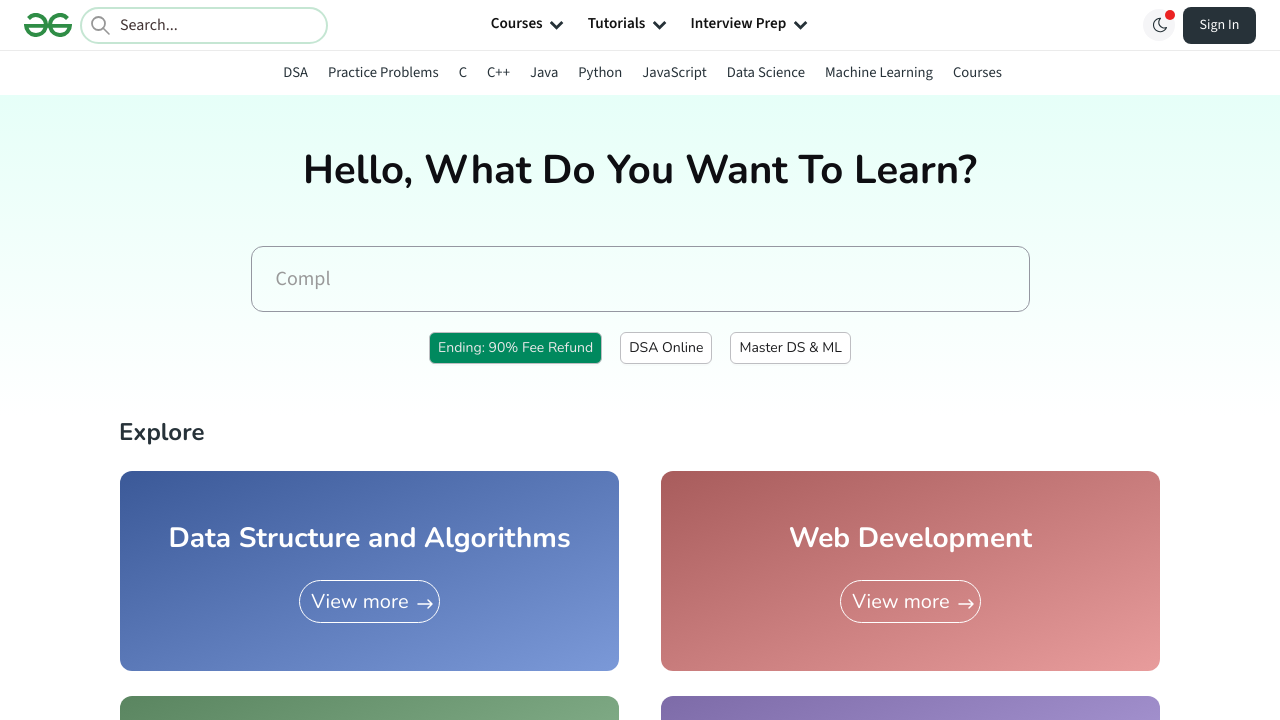

Waited for page to load DOM content
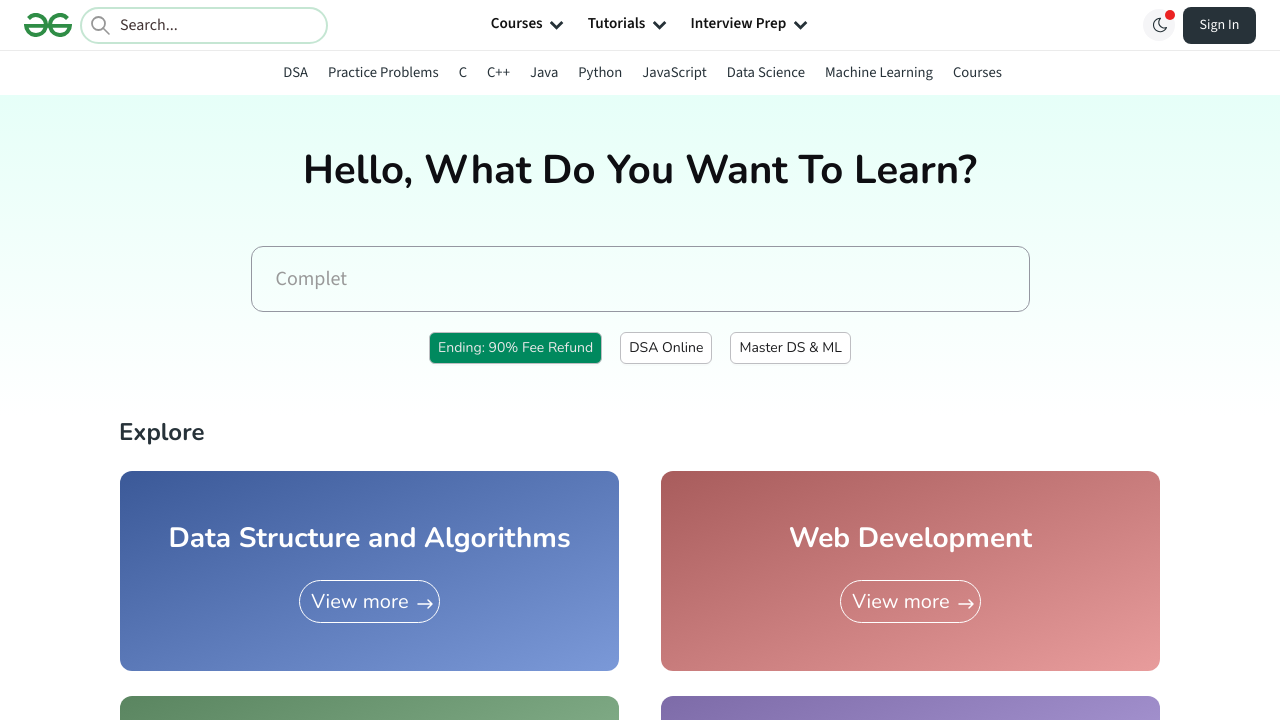

Retrieved page title: GeeksforGeeks | Your All-in-One Learning Portal
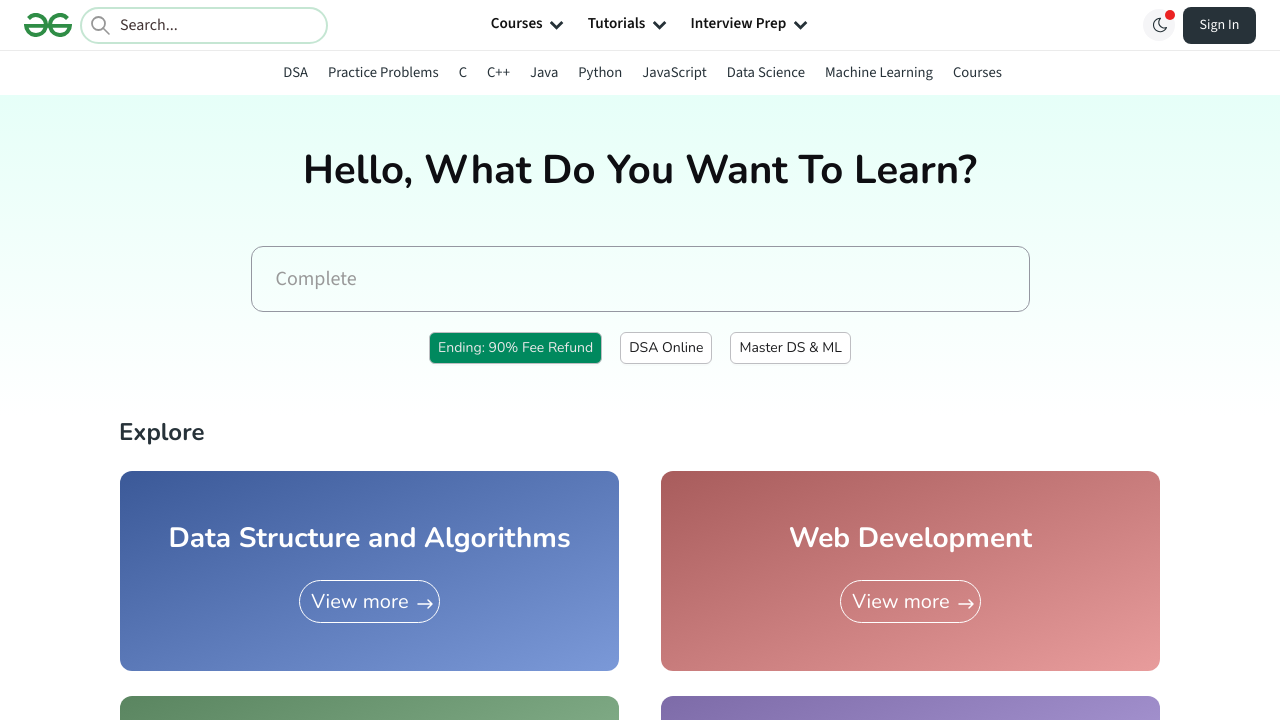

Retrieved current URL: https://www.geeksforgeeks.org/
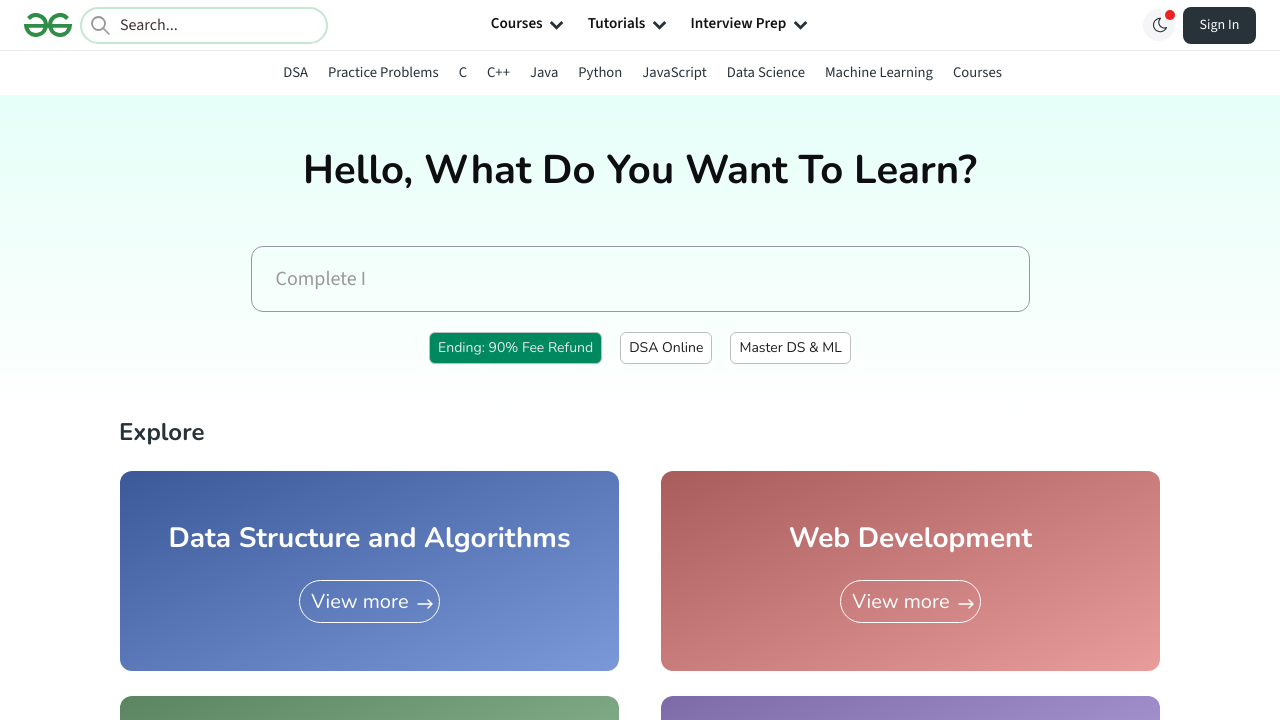

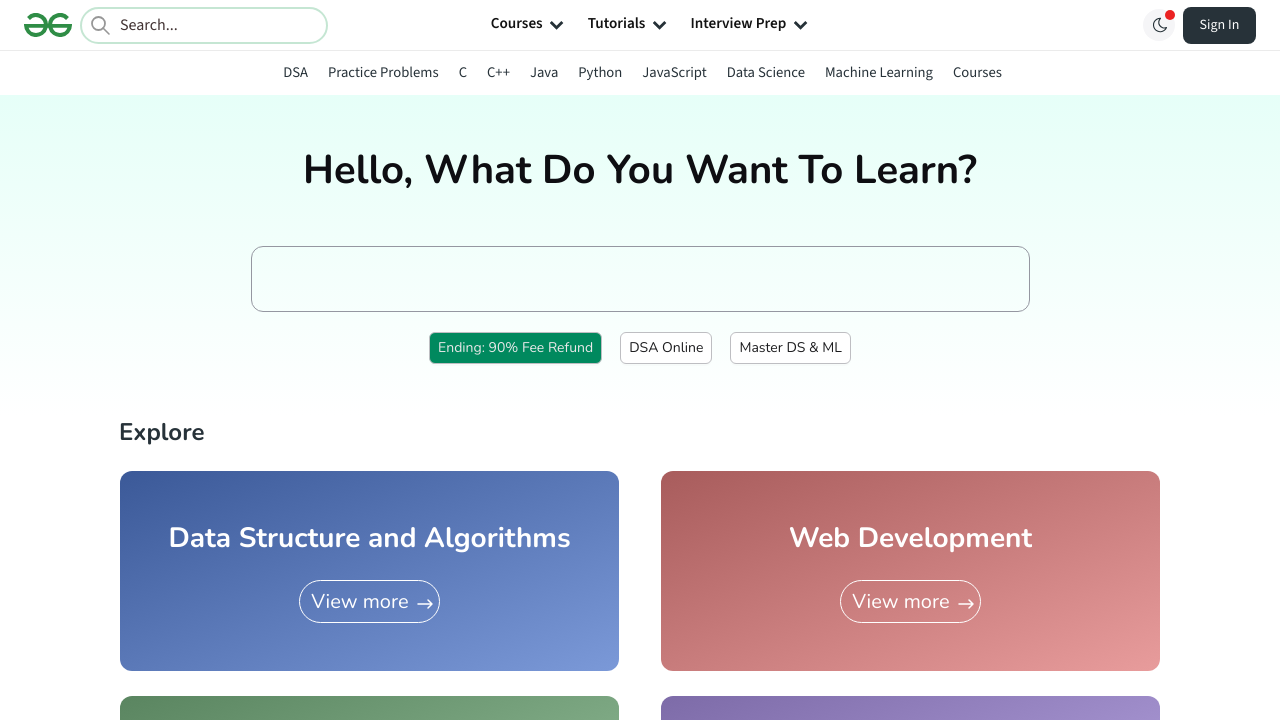